Tests the fact-checking page by verifying the presence of the main heading "Проверка фактов" and introductory text content

Starting URL: https://m.sport-express.ru/company/checkfacts/

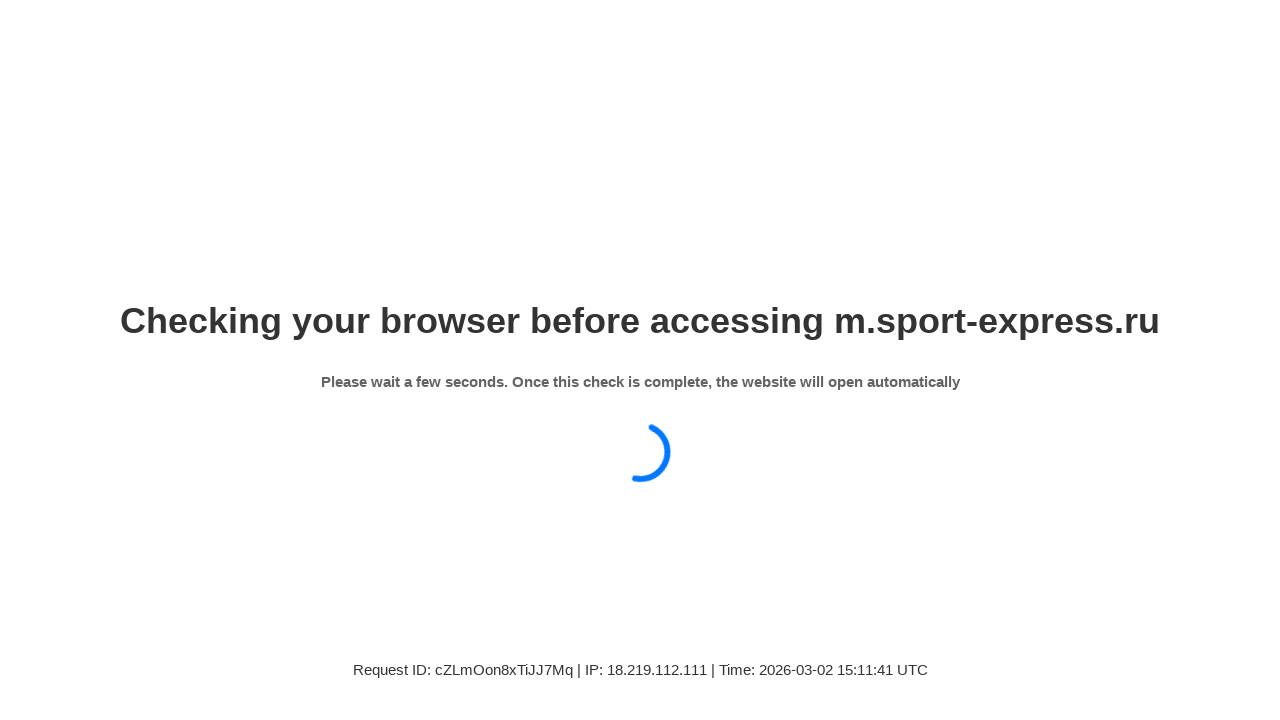

Waited for and verified the main heading 'Проверка фактов' is present
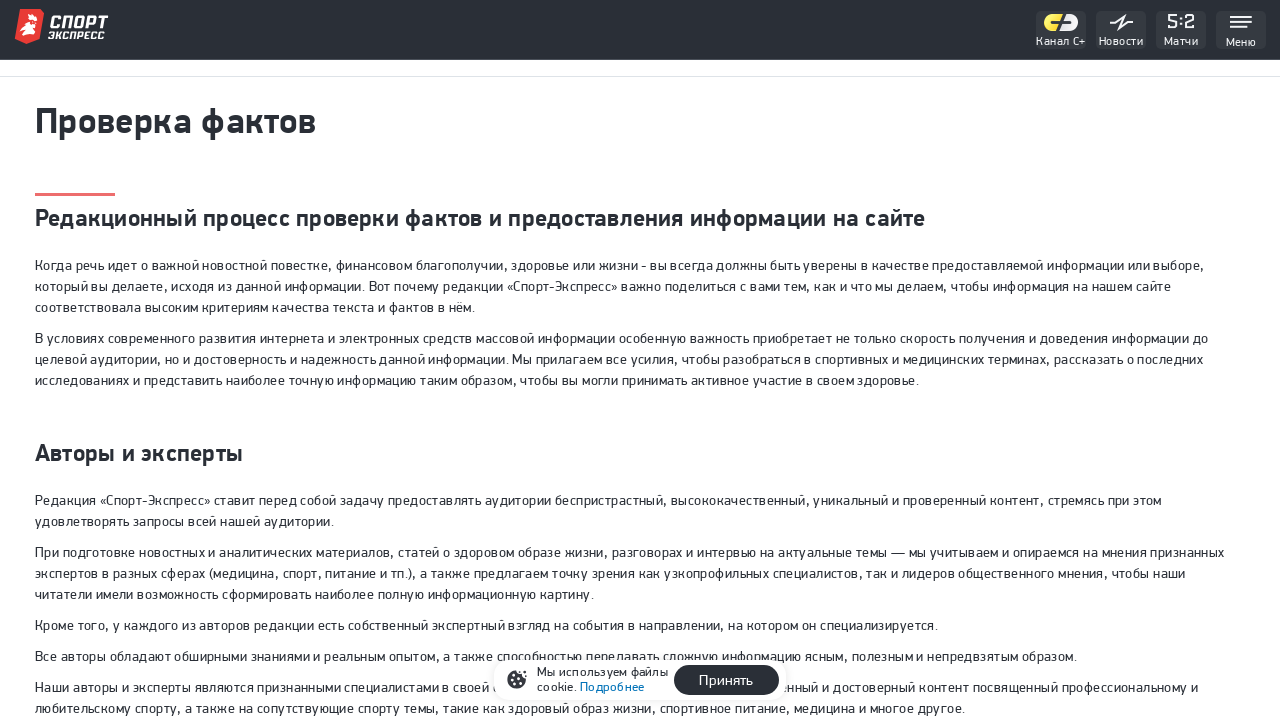

Waited for and verified introductory paragraph text content is present
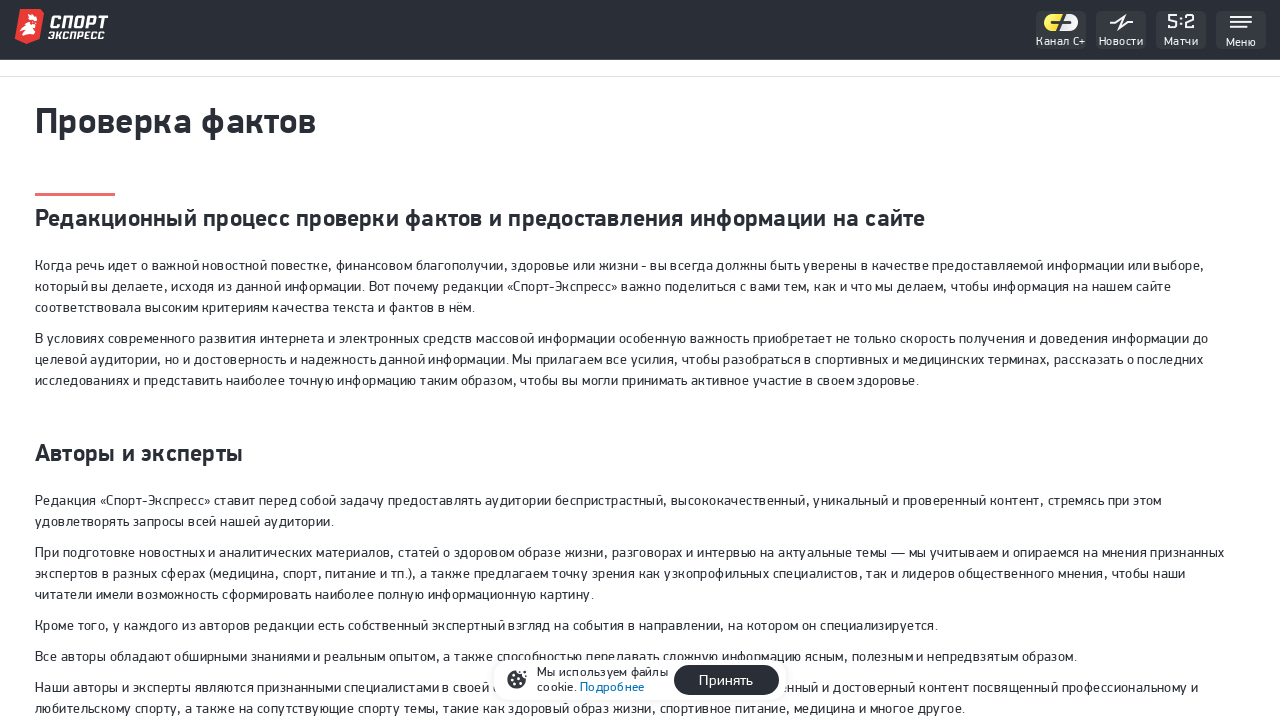

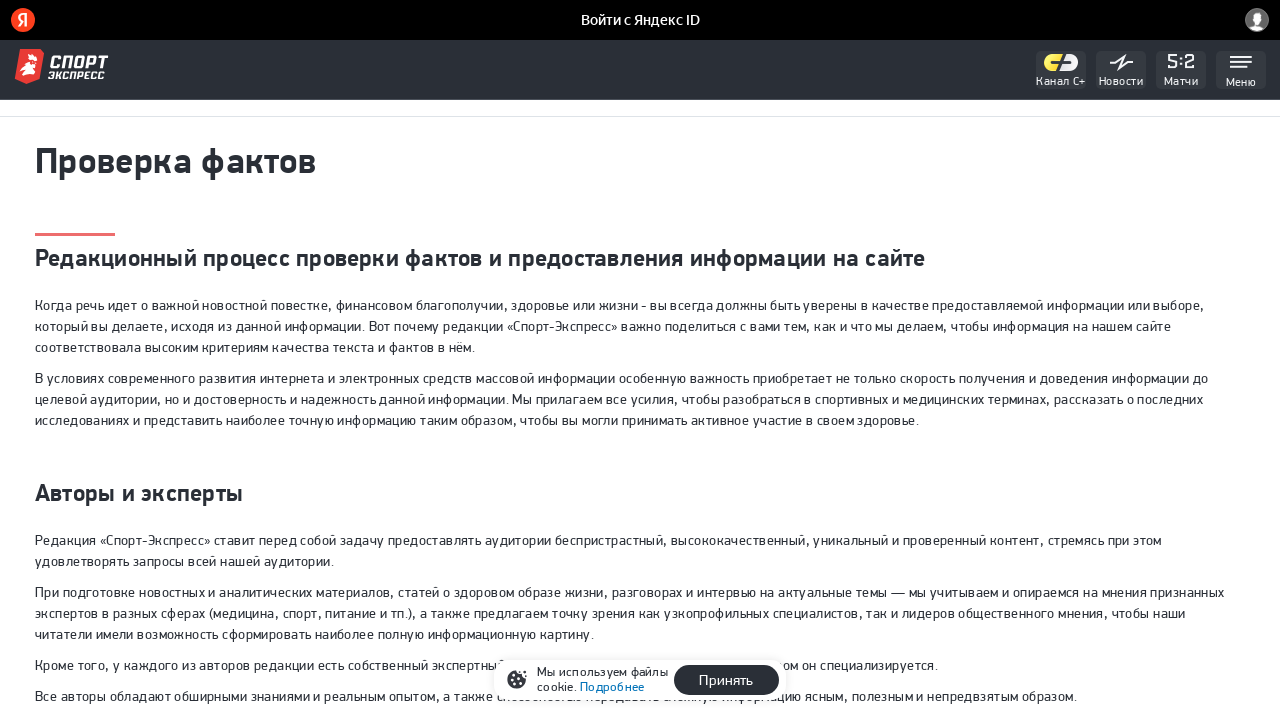